Tests a timed button sequence activity by waiting for and clicking four buttons in order, then verifying the completion message appears

Starting URL: https://trainingbypackt.github.io/Beginning-Selenium/lesson_8/activity_8-B-1.html

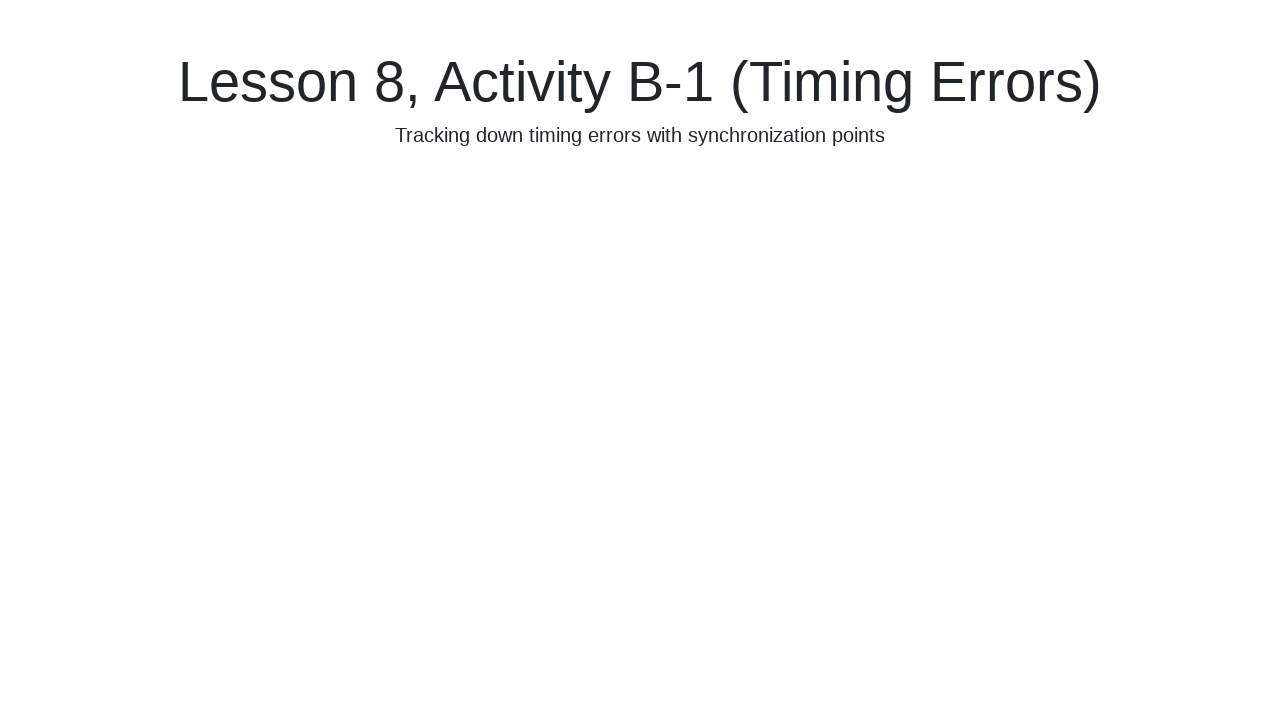

First button became visible
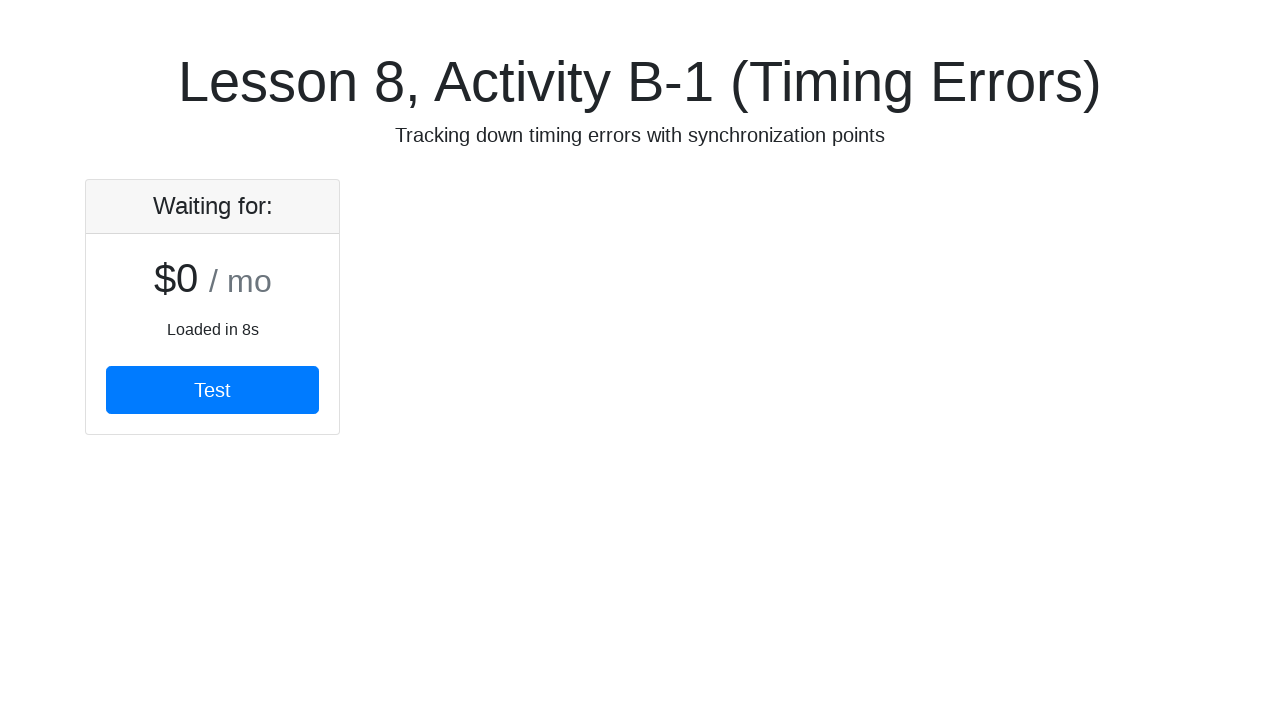

Clicked the first button at (212, 390) on #firstButton
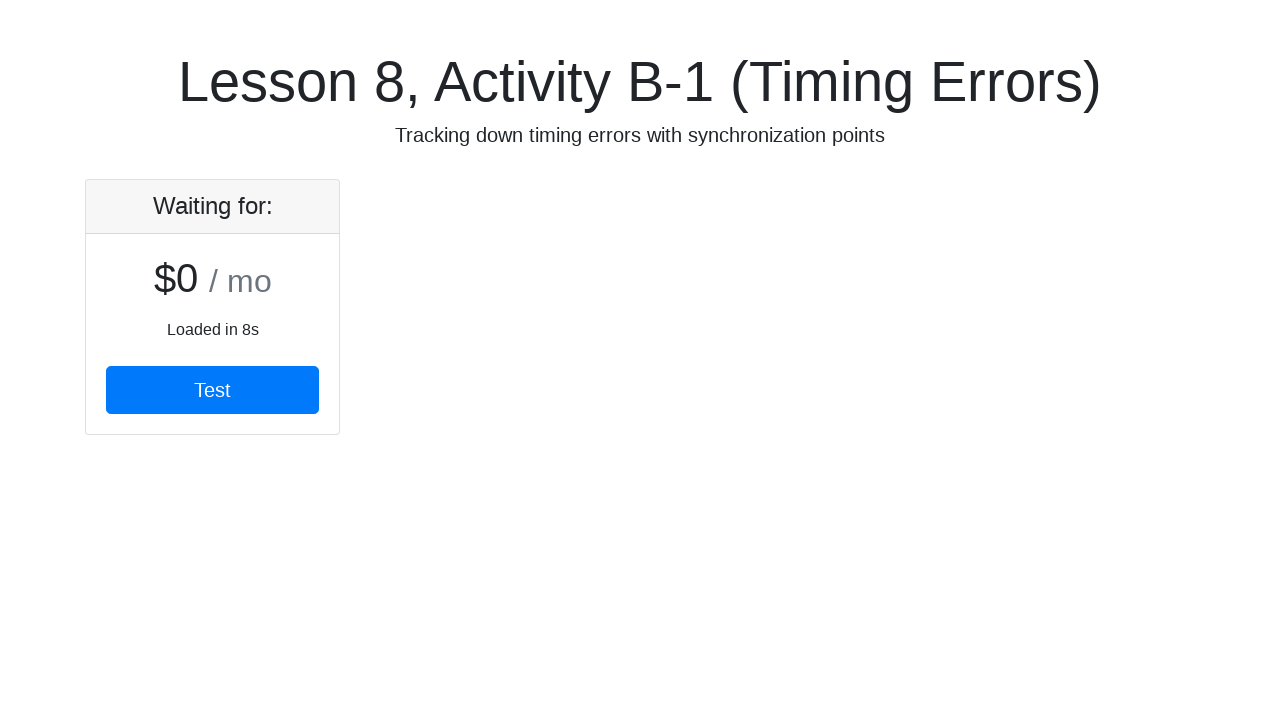

Second button became visible
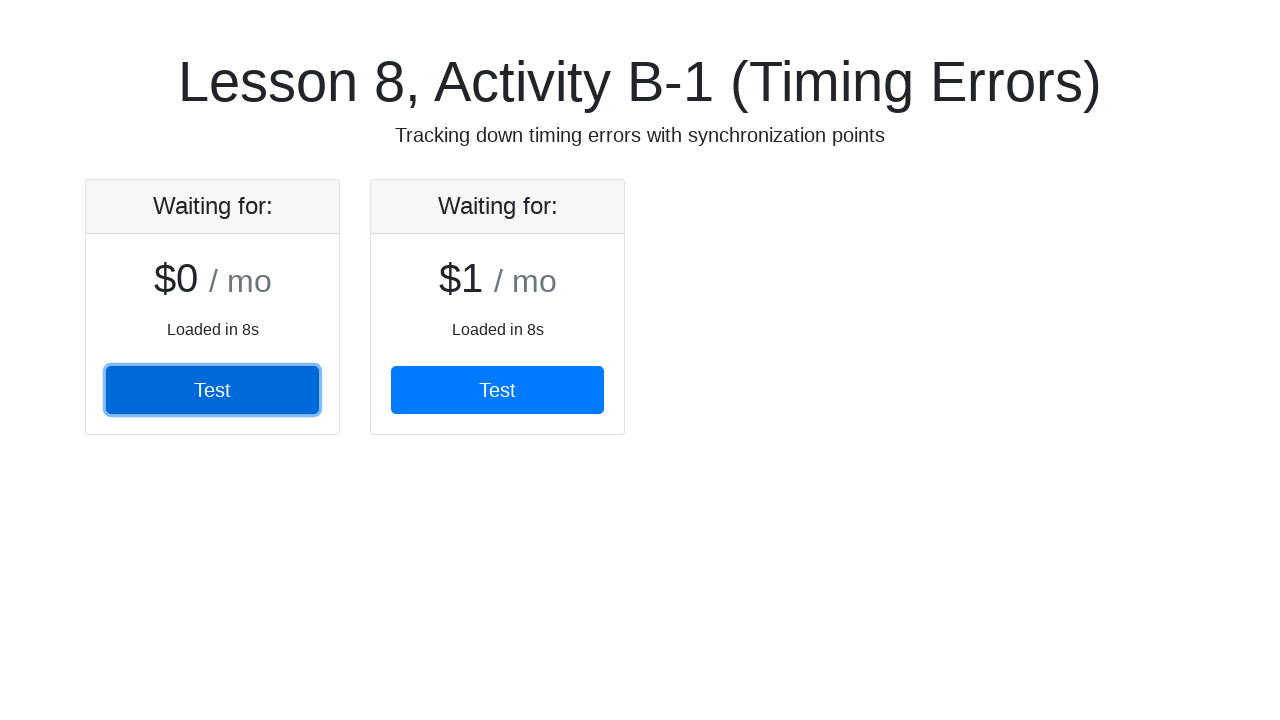

Clicked the second button at (498, 390) on #secondButton
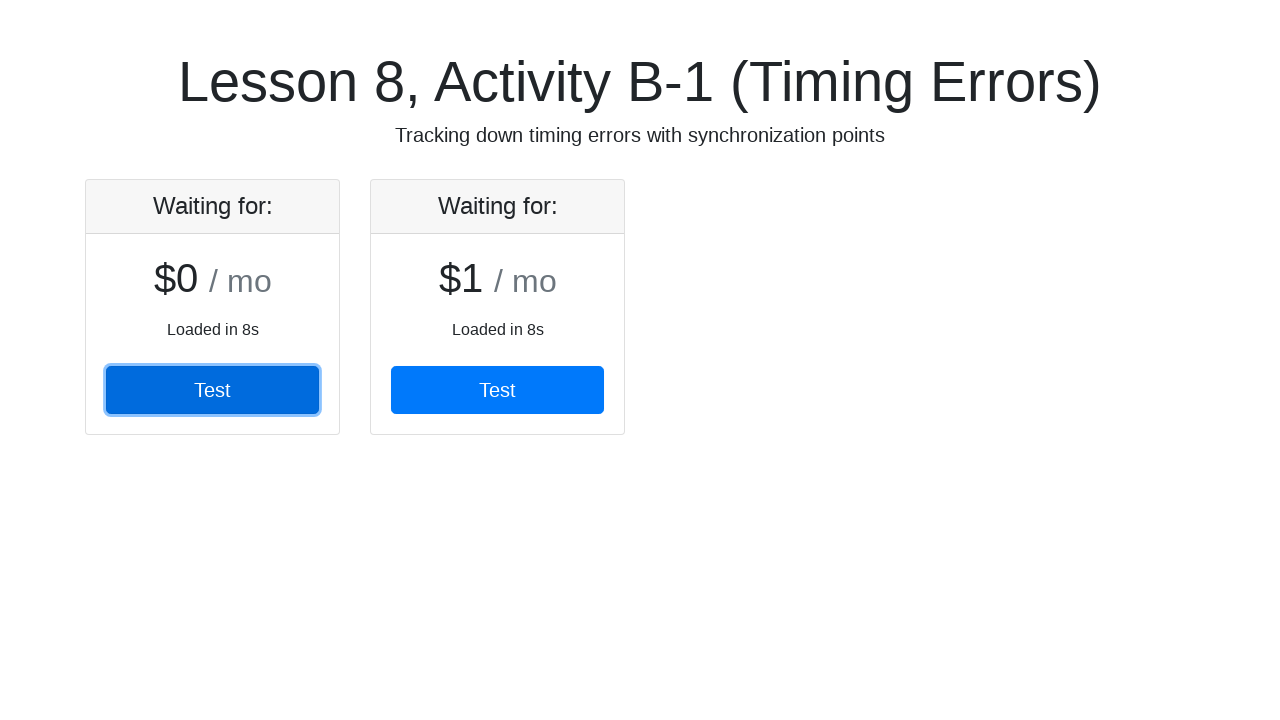

Third button became visible
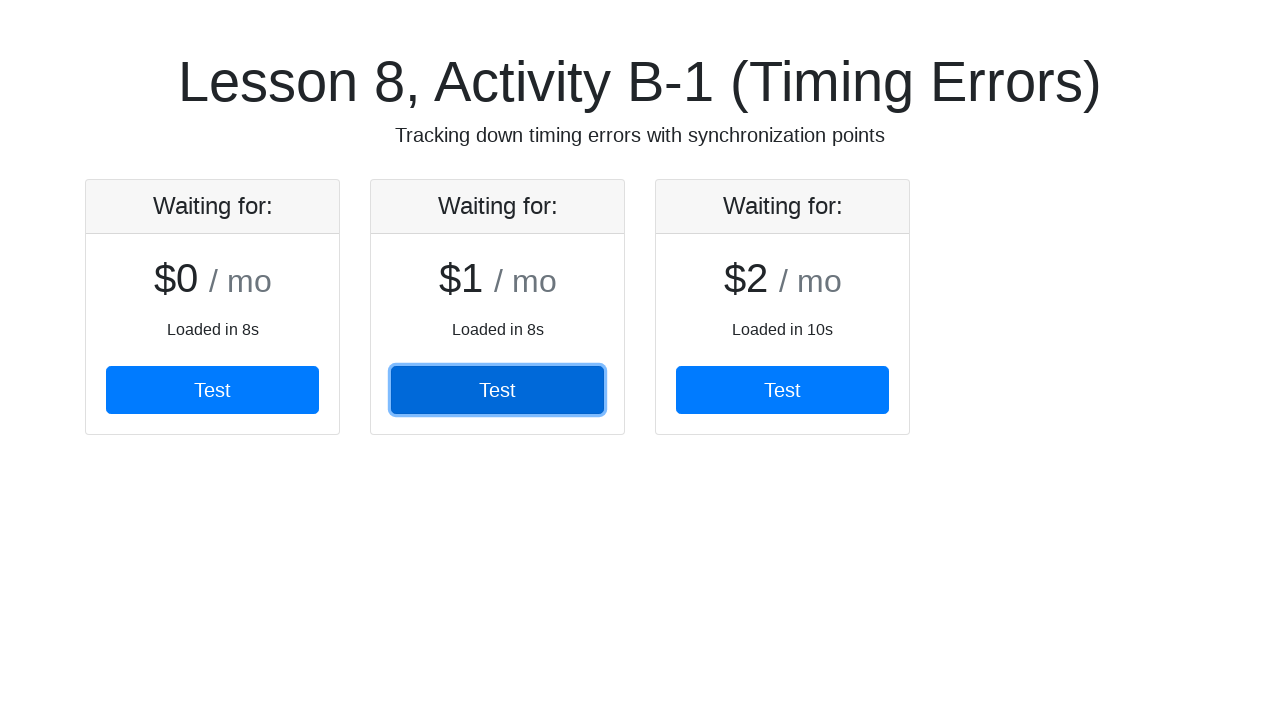

Clicked the third button at (782, 390) on #thirdButton
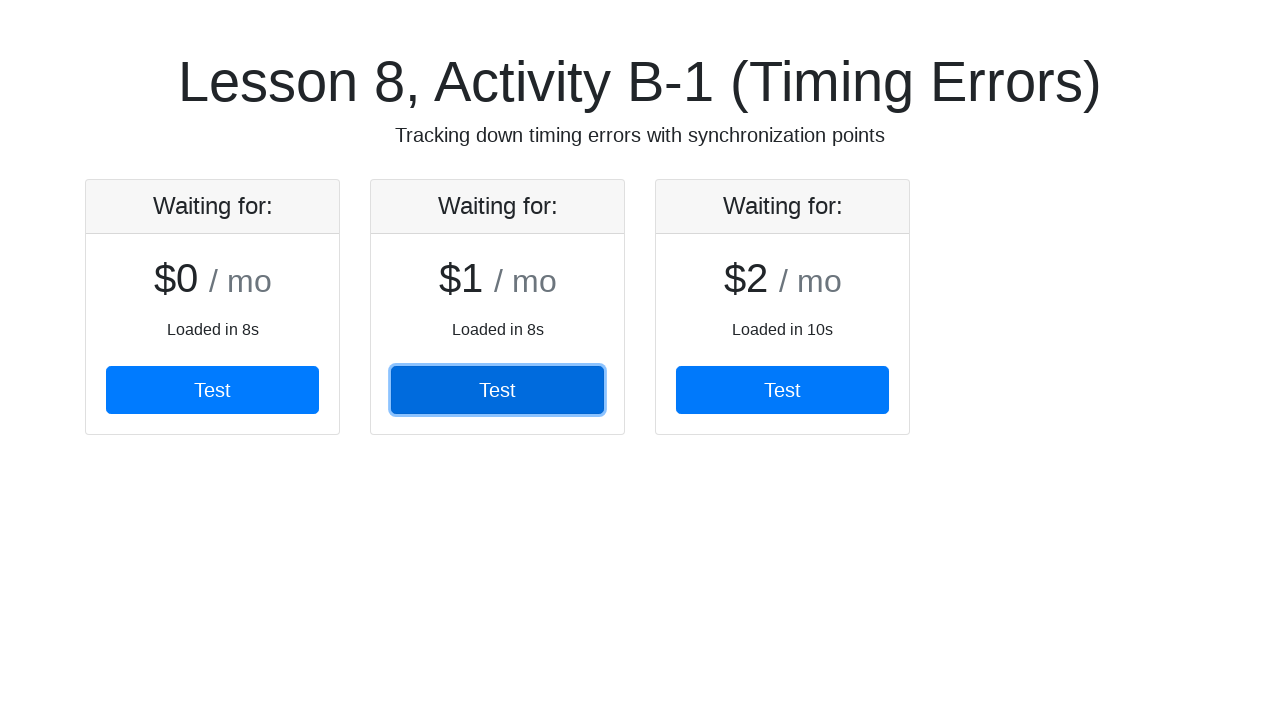

Fourth button became visible
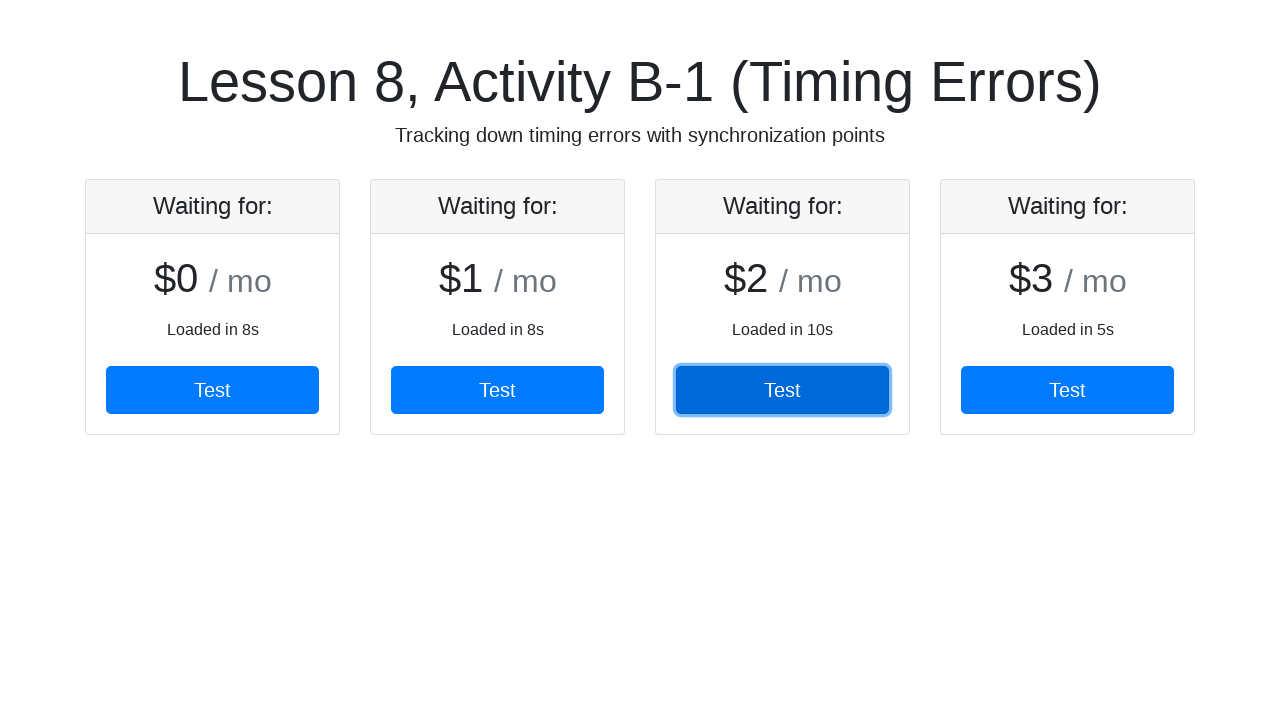

Clicked the fourth button at (1068, 390) on #fourthButton
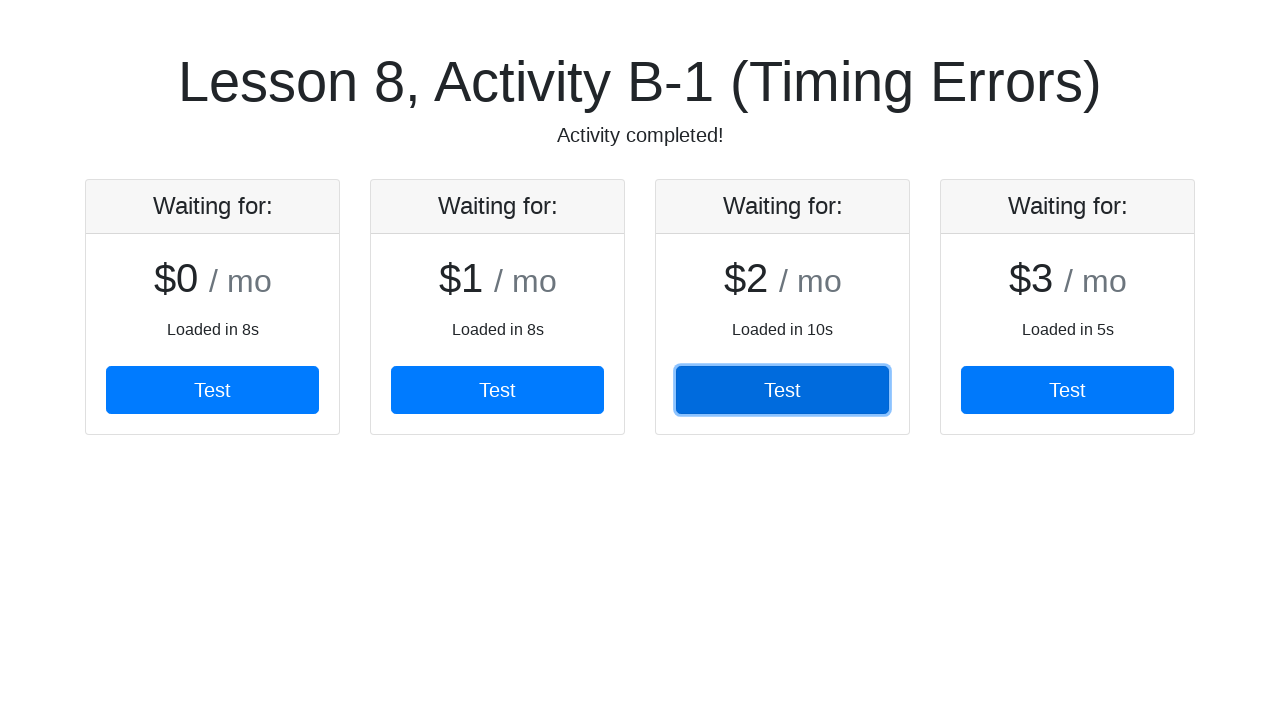

Activity completed message appeared
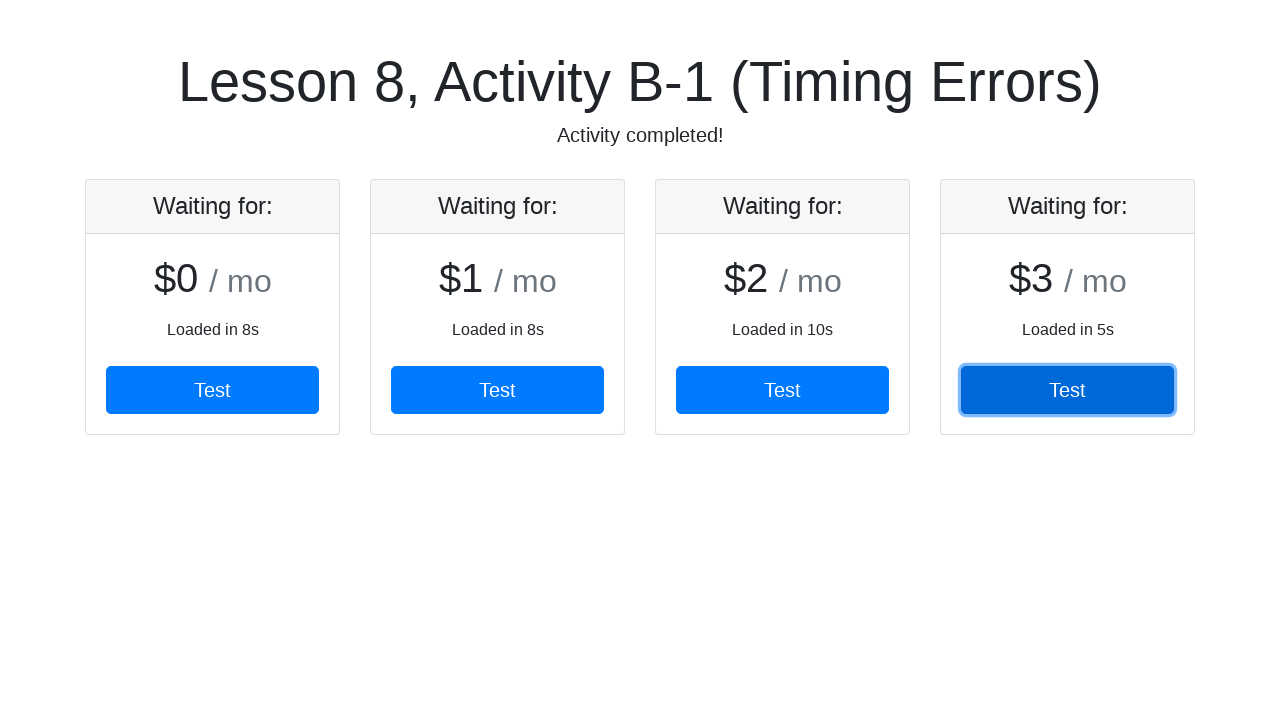

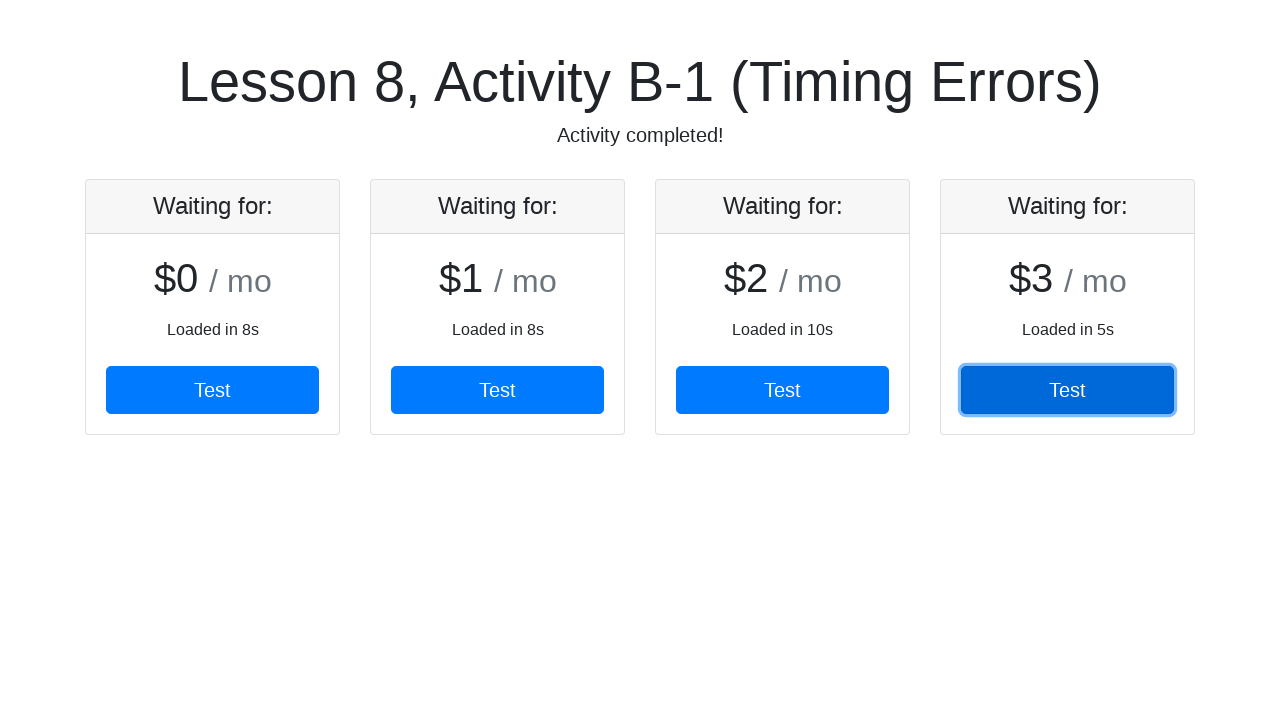